Tests button click functionality by clicking on a button identified by CSS selector on a buttons demo page

Starting URL: https://www.automationtesting.co.uk/buttons.html

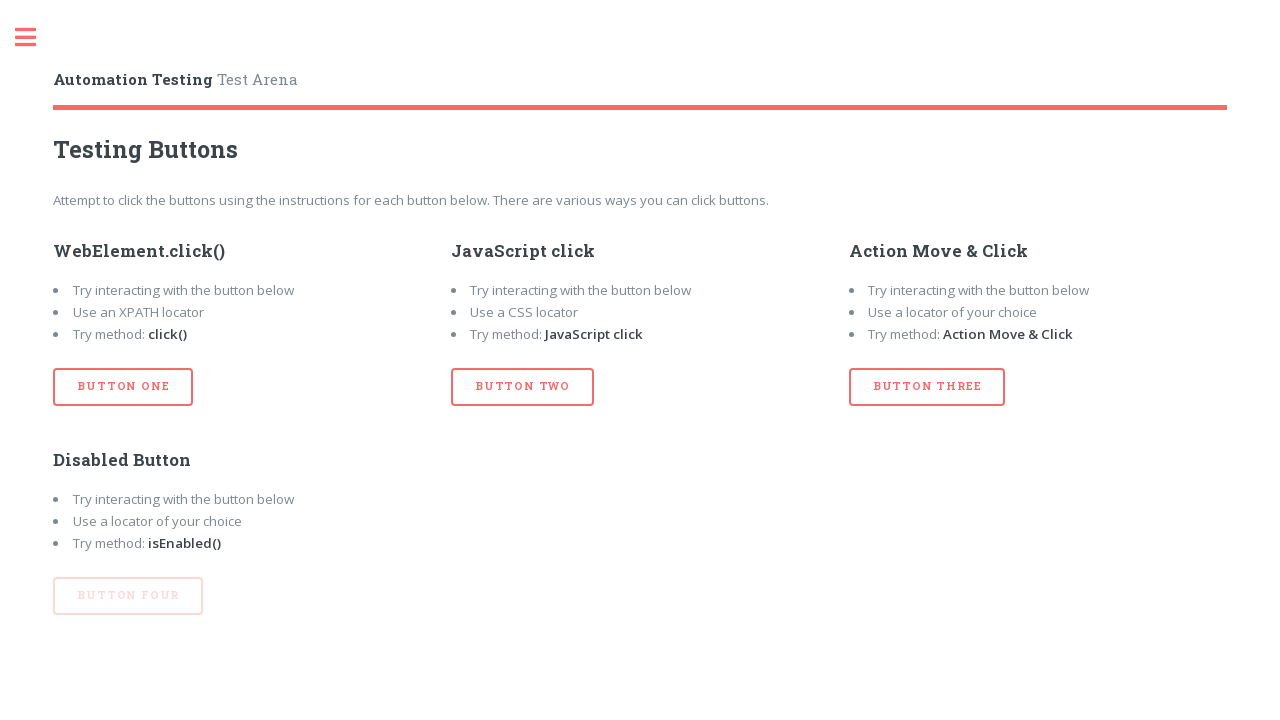

Clicked button with CSS selector #btn_one on buttons demo page at (123, 387) on #btn_one
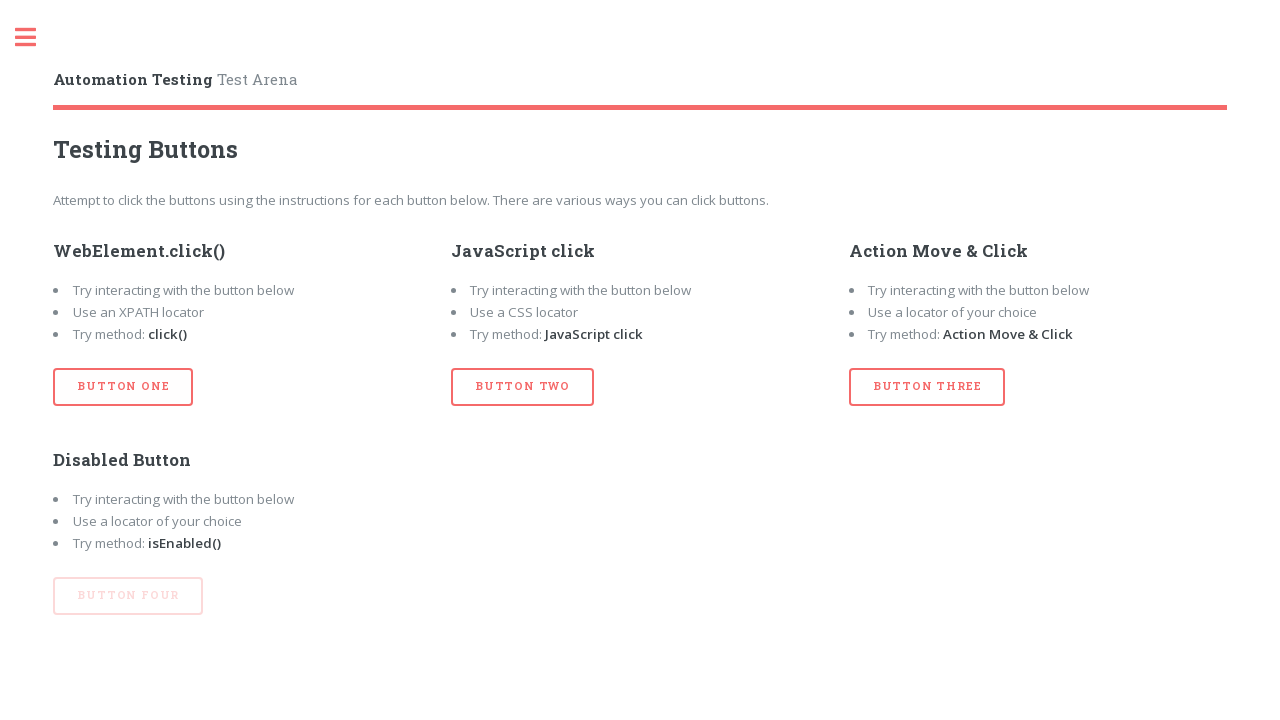

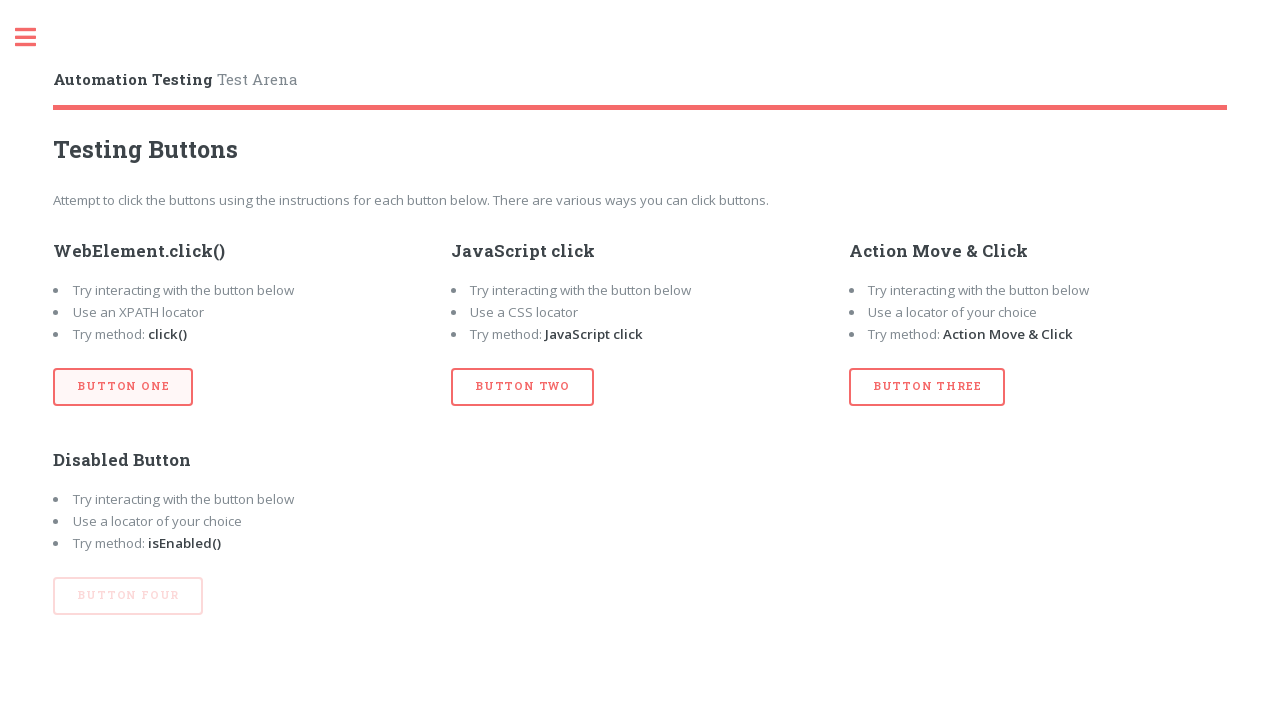